Tests clearing the completed state of all items by toggling the mark all checkbox

Starting URL: https://demo.playwright.dev/todomvc

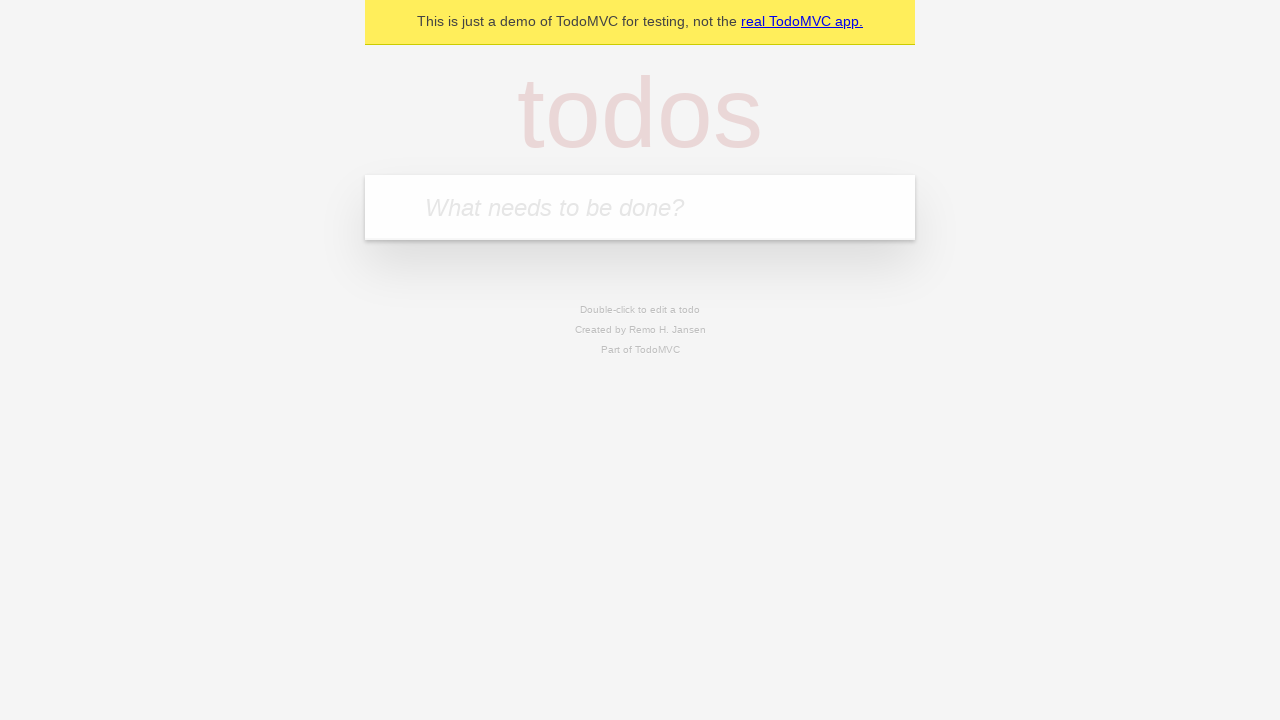

Filled todo input with 'buy some cheese' on internal:attr=[placeholder="What needs to be done?"i]
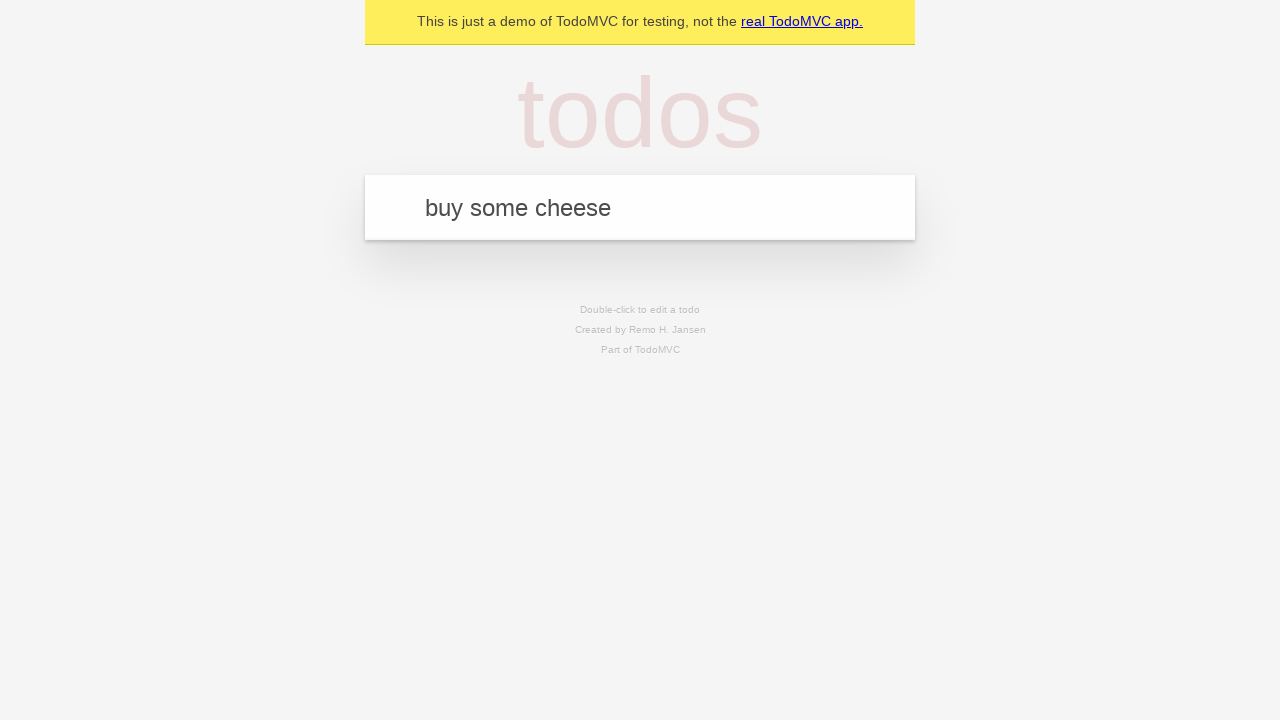

Pressed Enter to add first todo item on internal:attr=[placeholder="What needs to be done?"i]
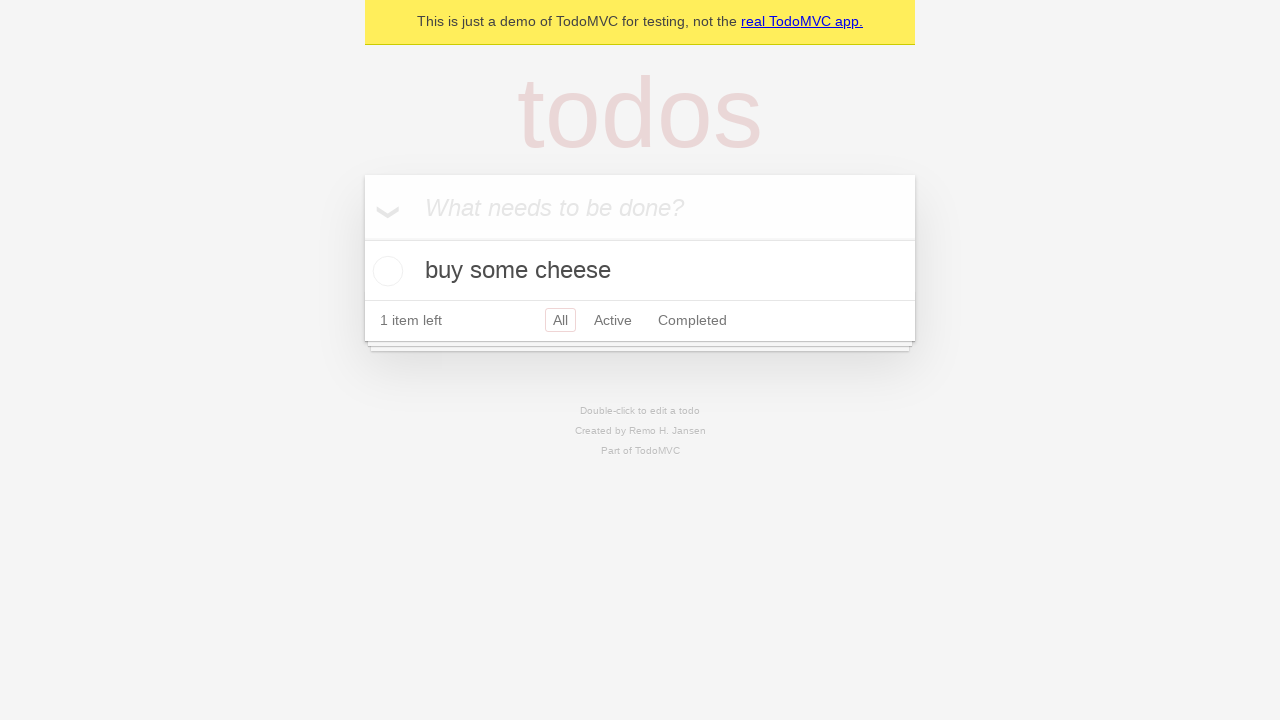

Filled todo input with 'feed the cat' on internal:attr=[placeholder="What needs to be done?"i]
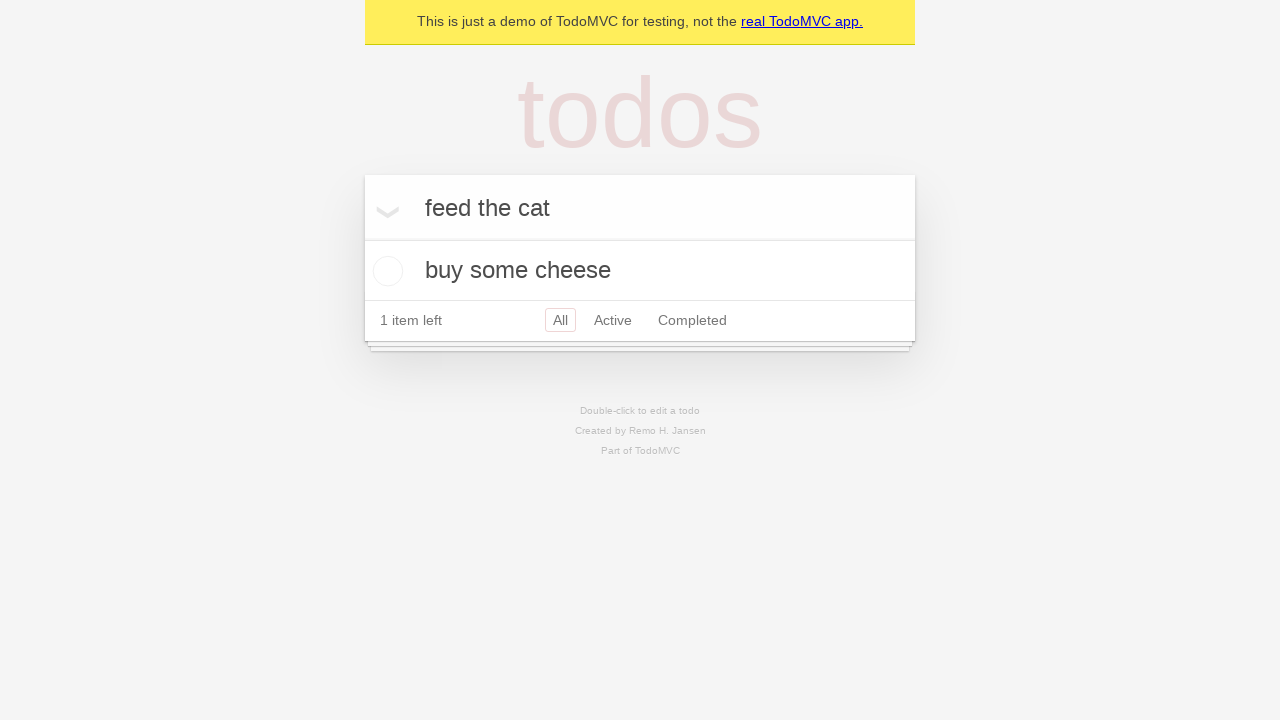

Pressed Enter to add second todo item on internal:attr=[placeholder="What needs to be done?"i]
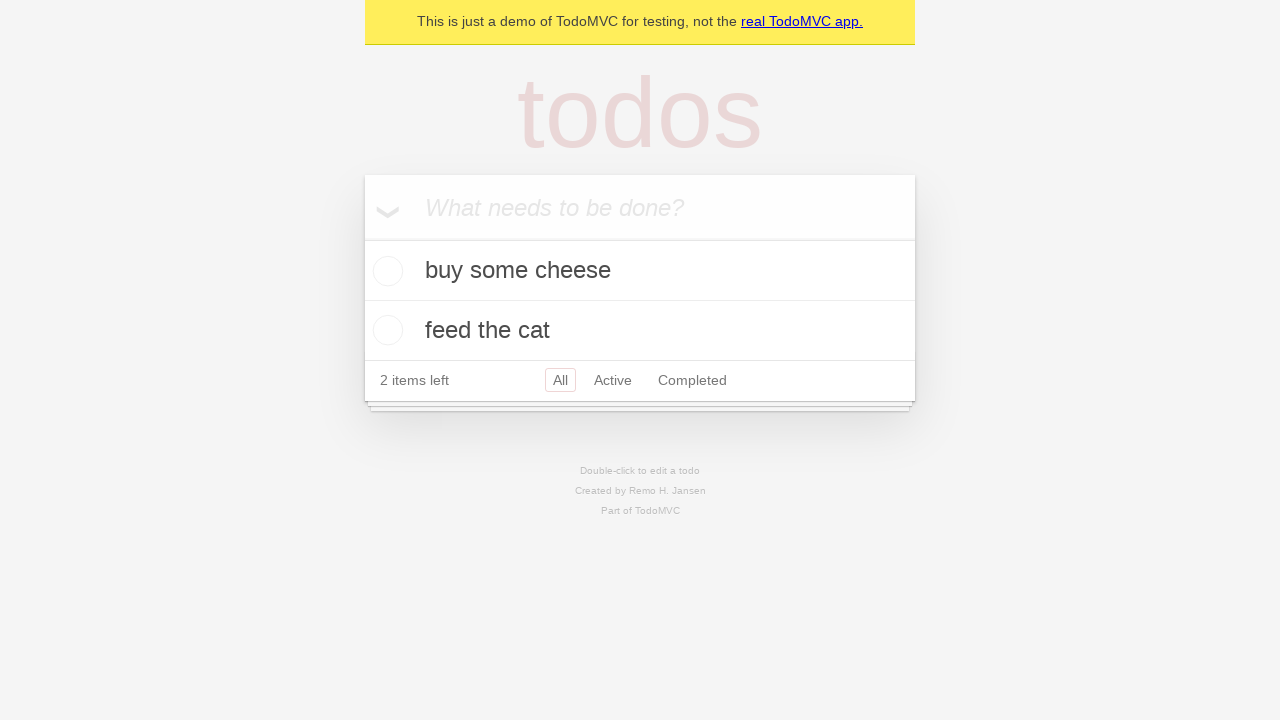

Filled todo input with 'book a doctors appointment' on internal:attr=[placeholder="What needs to be done?"i]
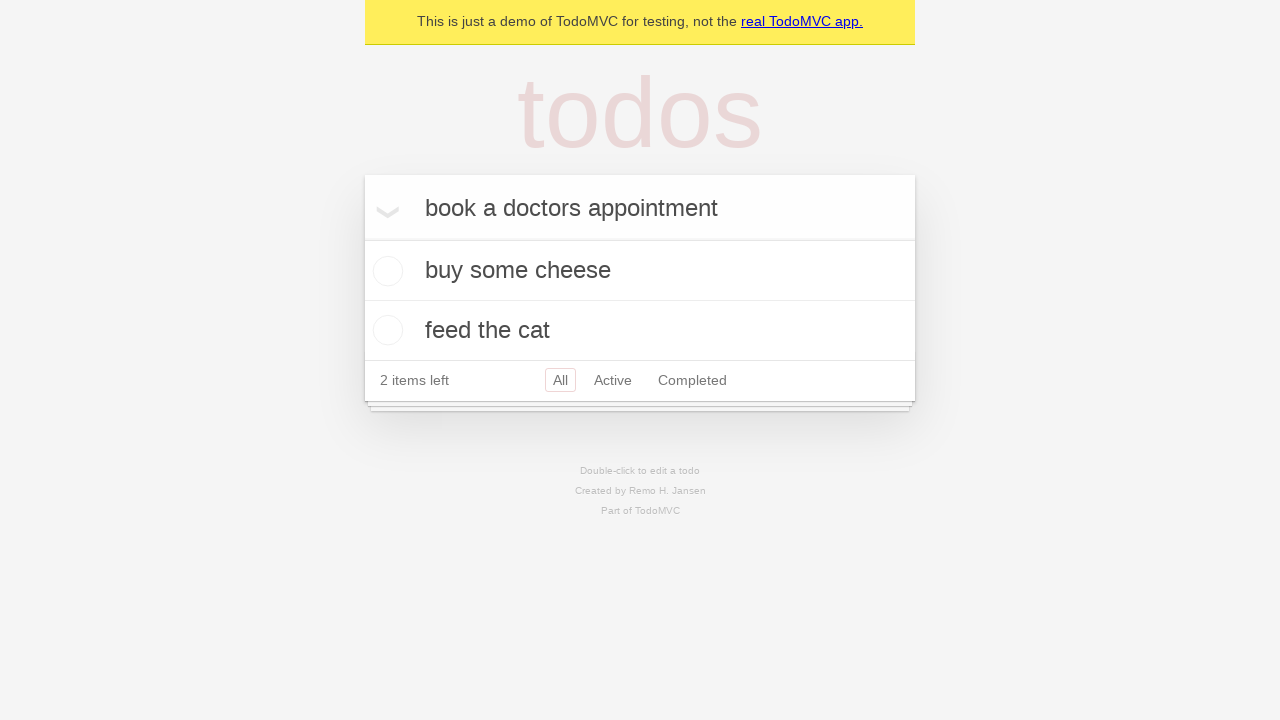

Pressed Enter to add third todo item on internal:attr=[placeholder="What needs to be done?"i]
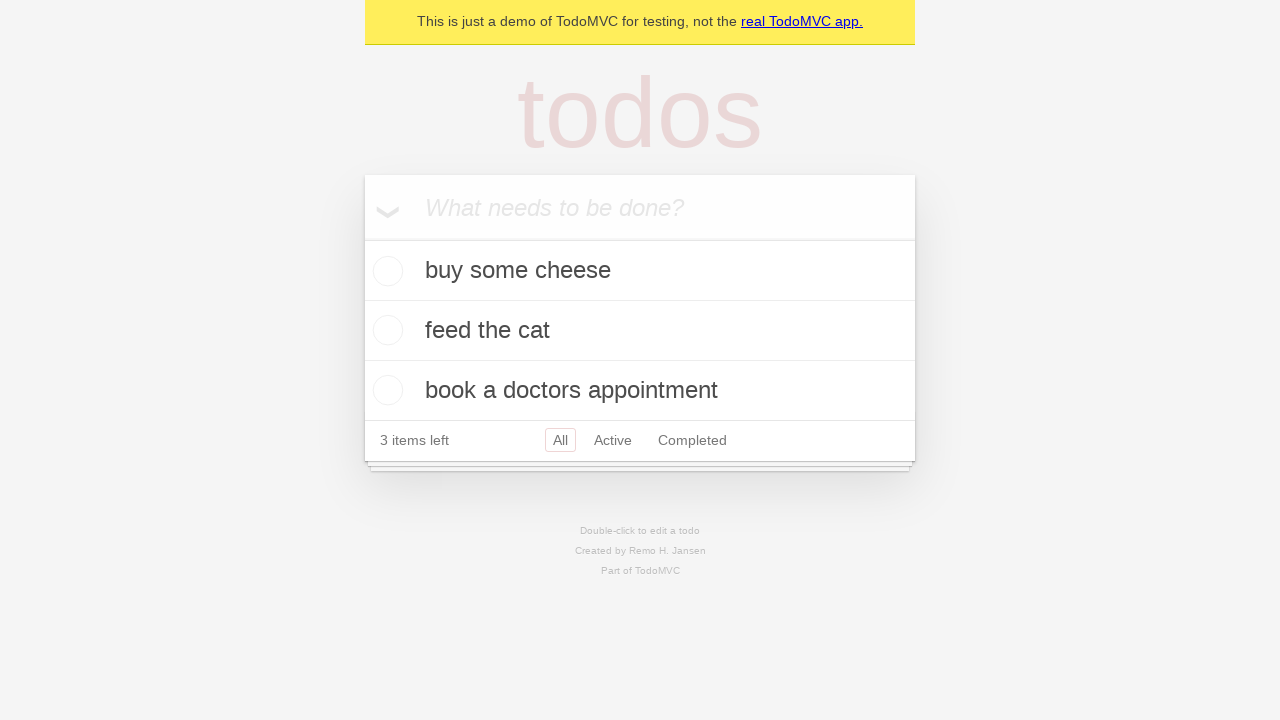

Checked 'Mark all as complete' checkbox to complete all items at (362, 238) on internal:label="Mark all as complete"i
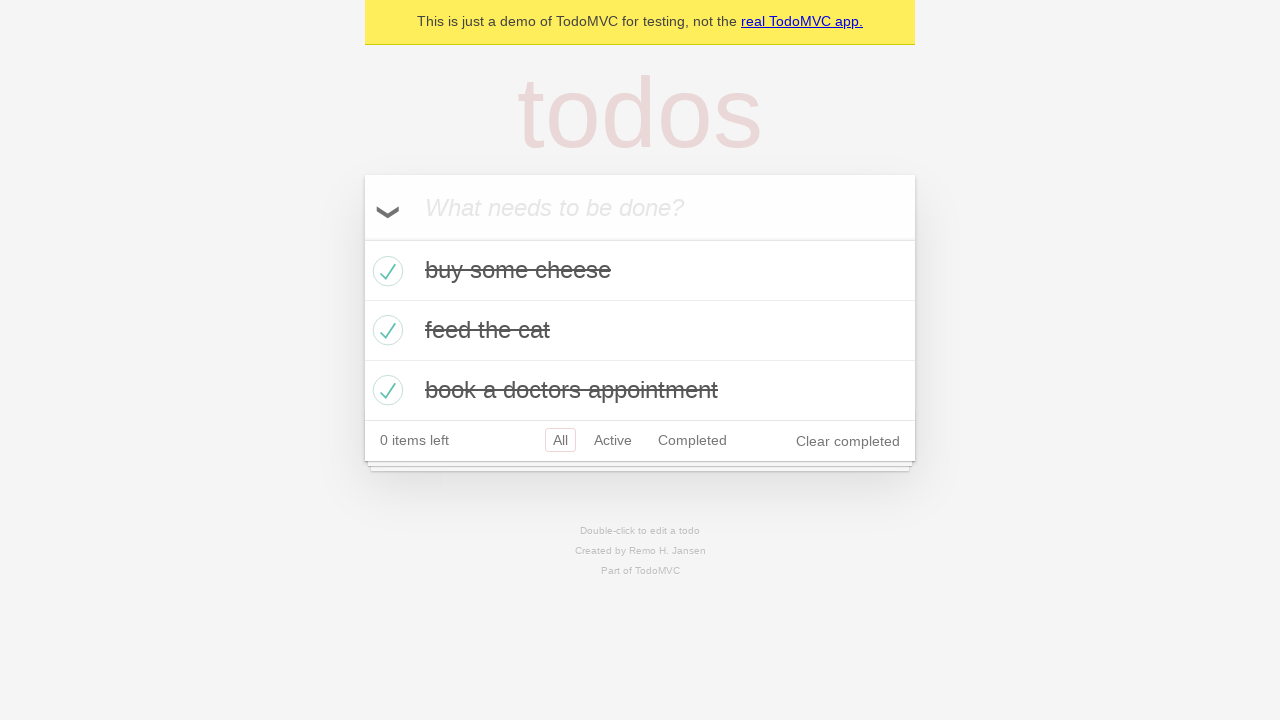

Unchecked 'Mark all as complete' checkbox to clear the completed state of all items at (362, 238) on internal:label="Mark all as complete"i
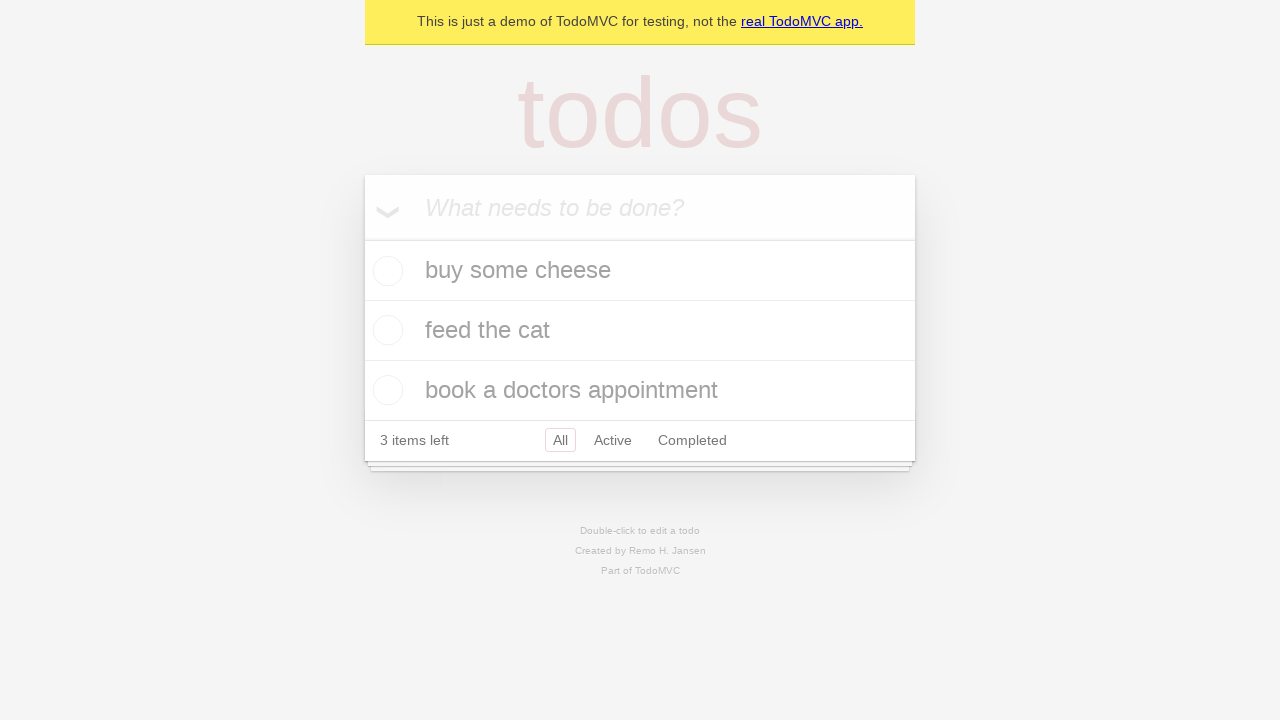

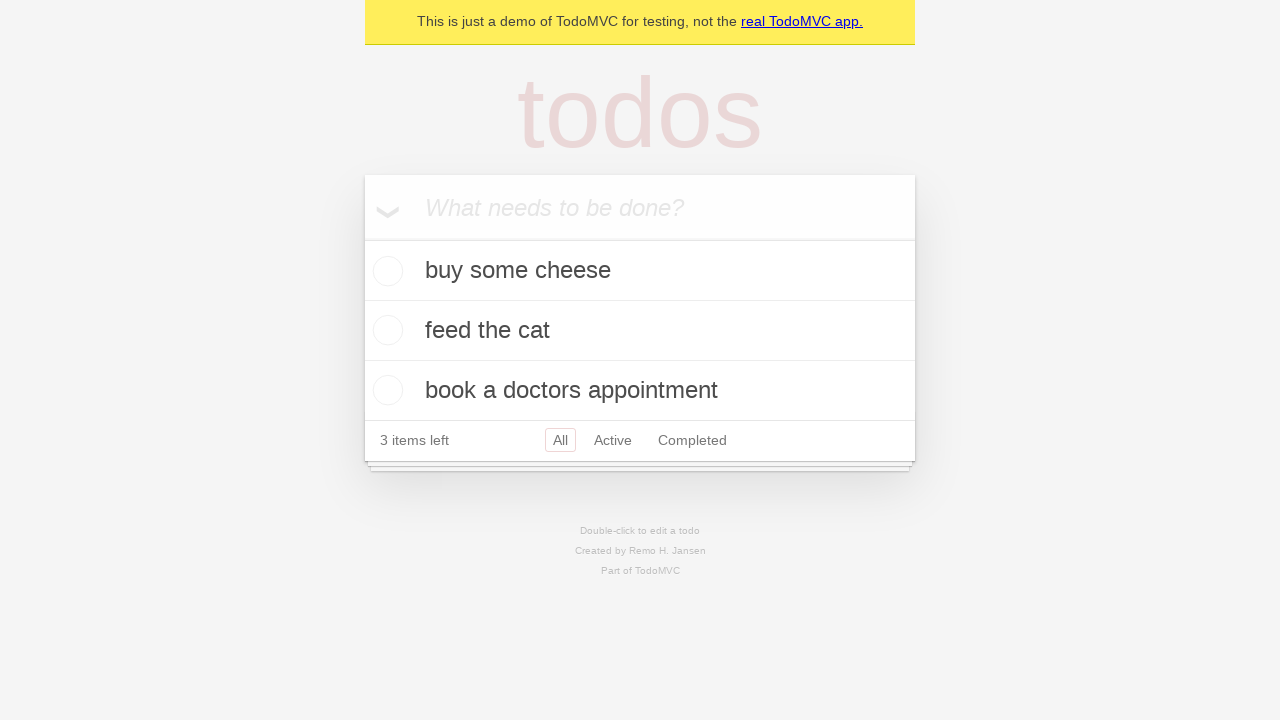